Tests drag and drop functionality on jQueryUI demo page by switching to an iframe and dragging an element onto a drop target

Starting URL: https://jqueryui.com/droppable/

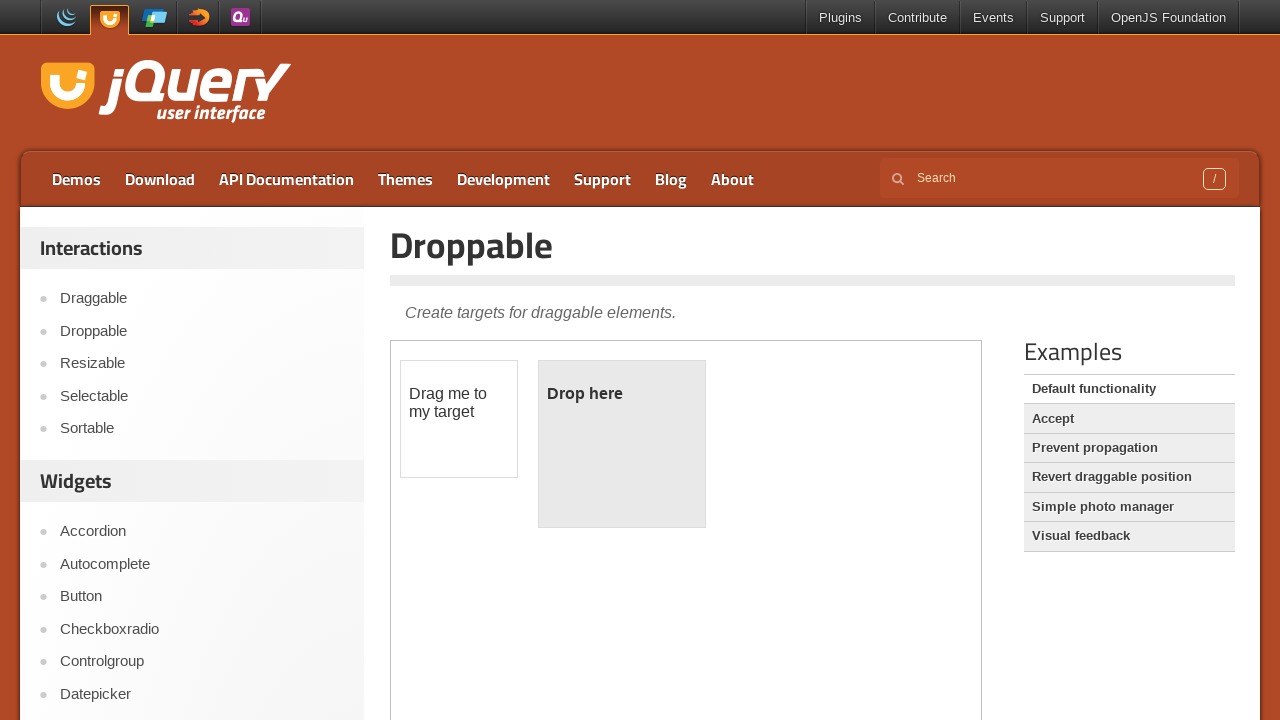

Located demo iframe on the jQueryUI droppable page
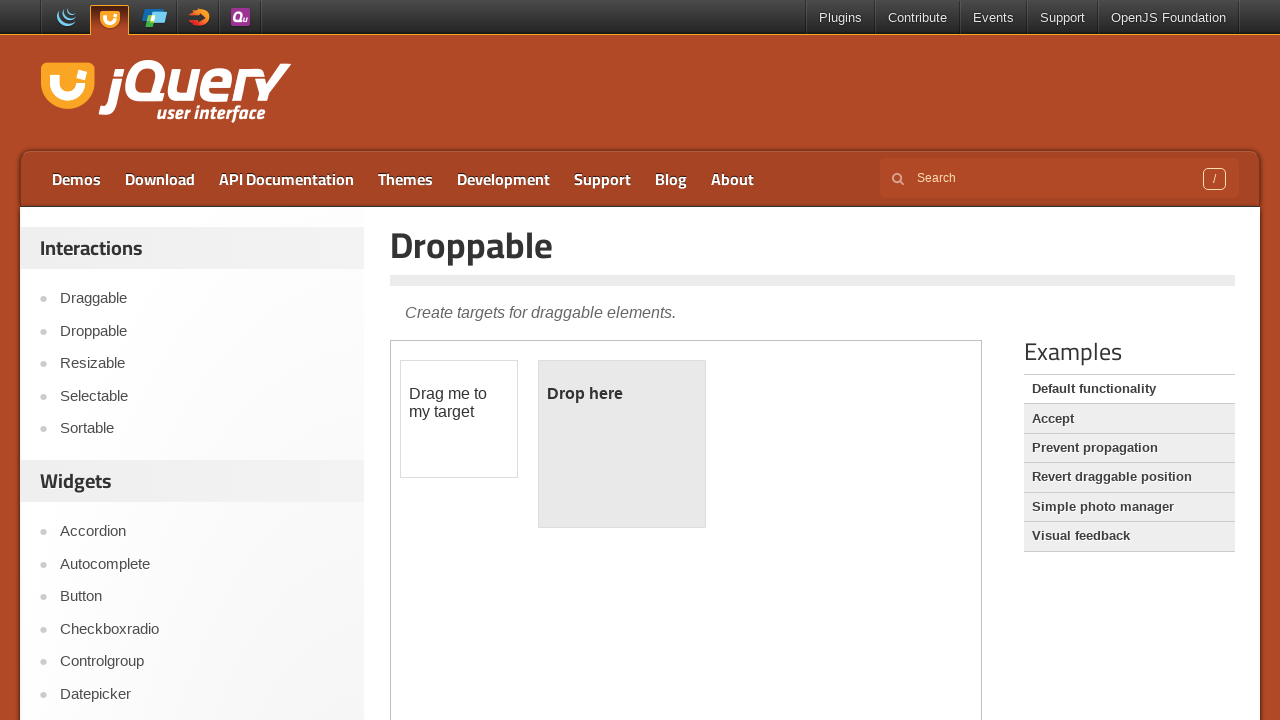

Clicked on the draggable element at (459, 419) on iframe.demo-frame >> internal:control=enter-frame >> #draggable
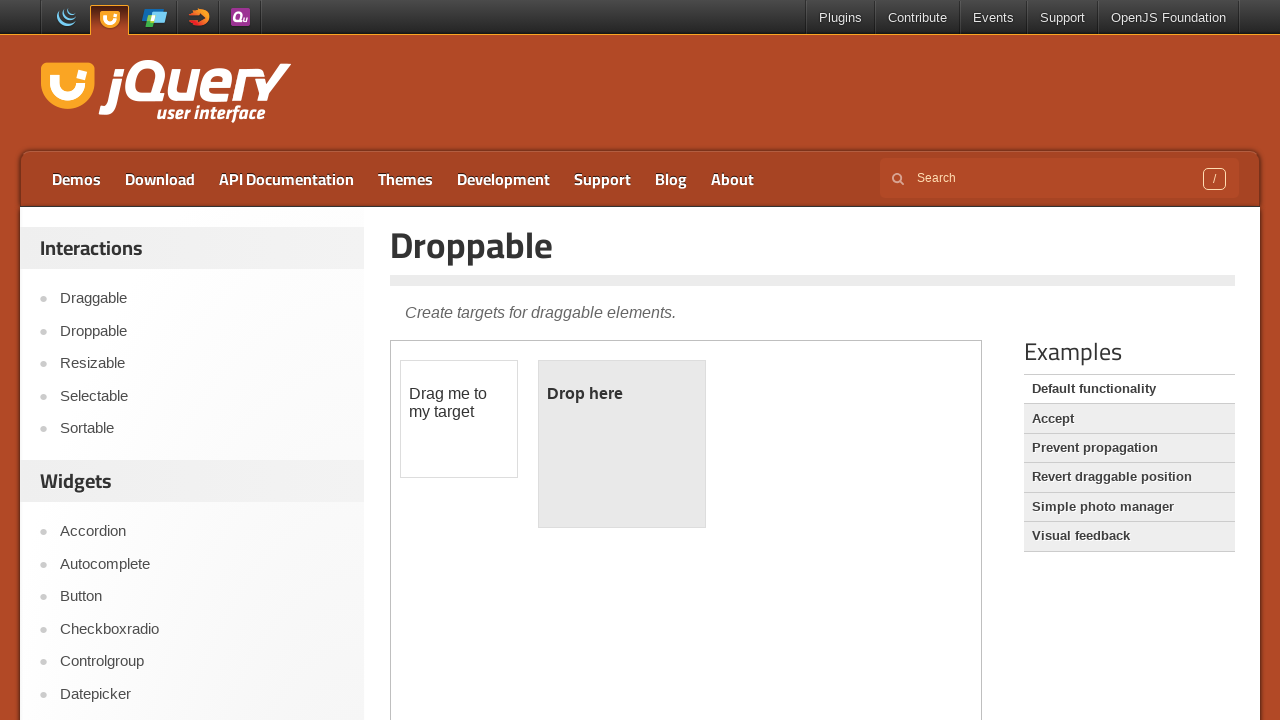

Located source and target elements for drag and drop
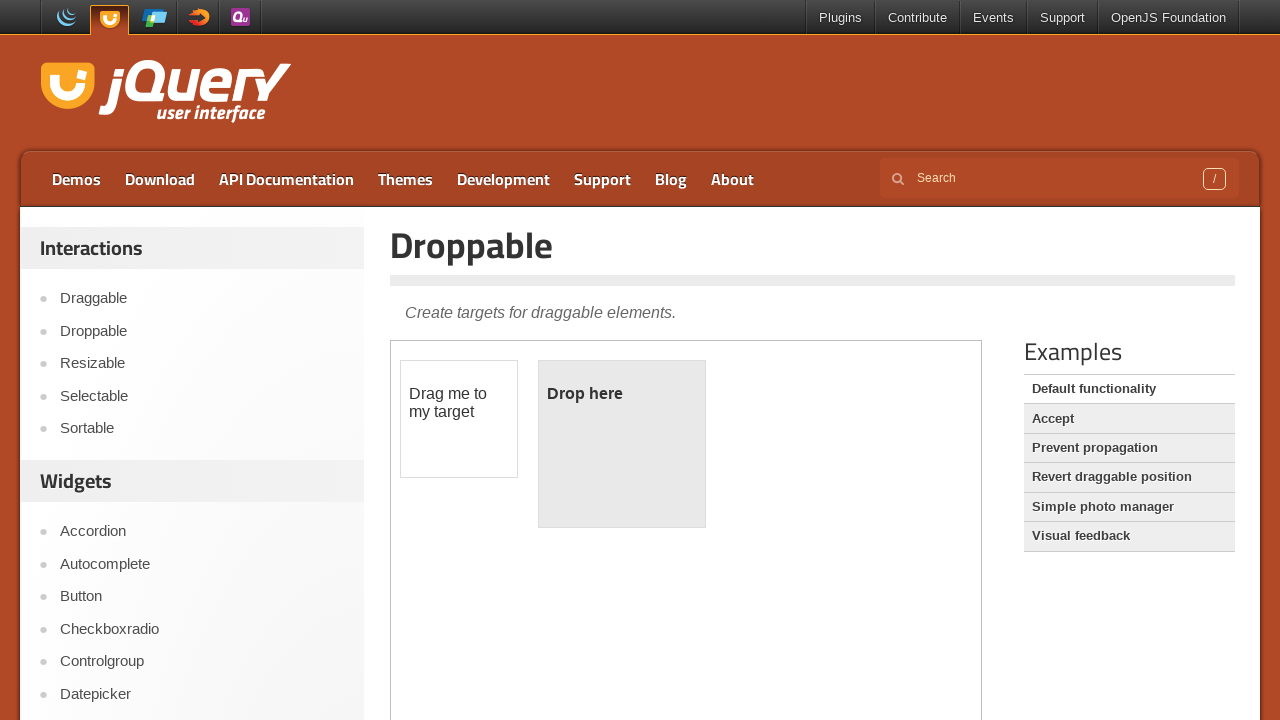

Dragged draggable element onto droppable target at (622, 444)
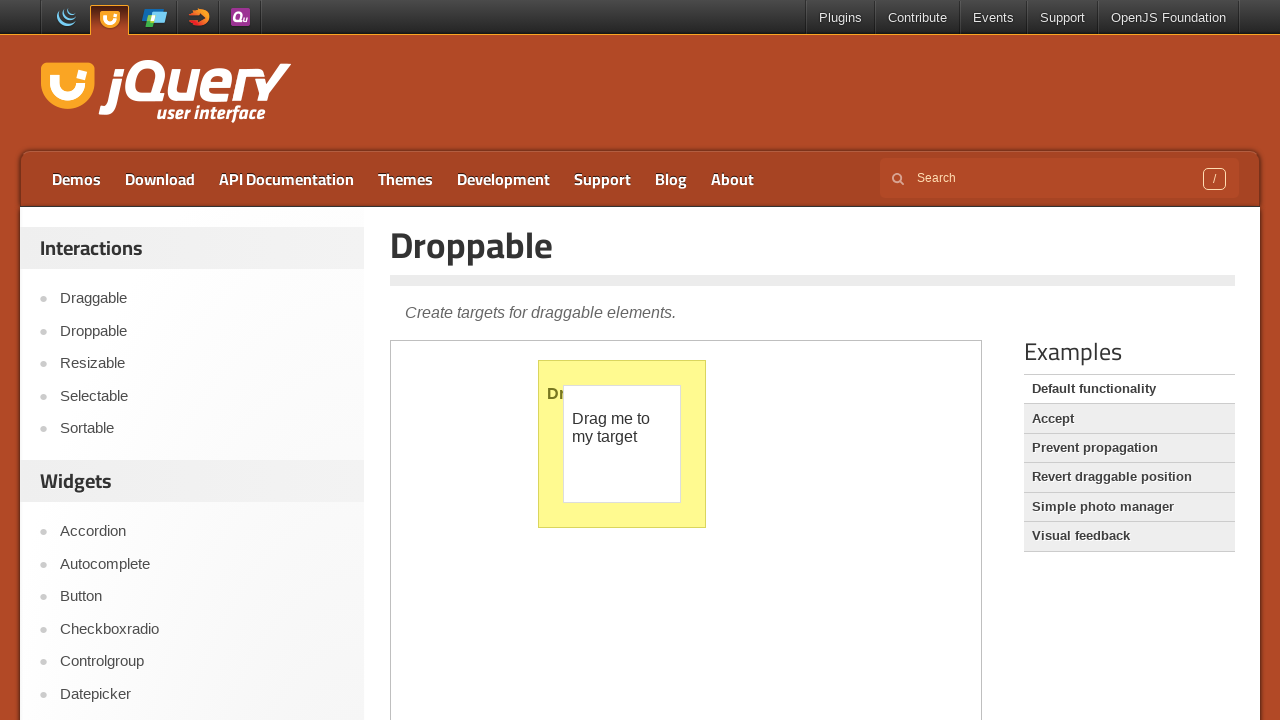

Retrieved page title from main content
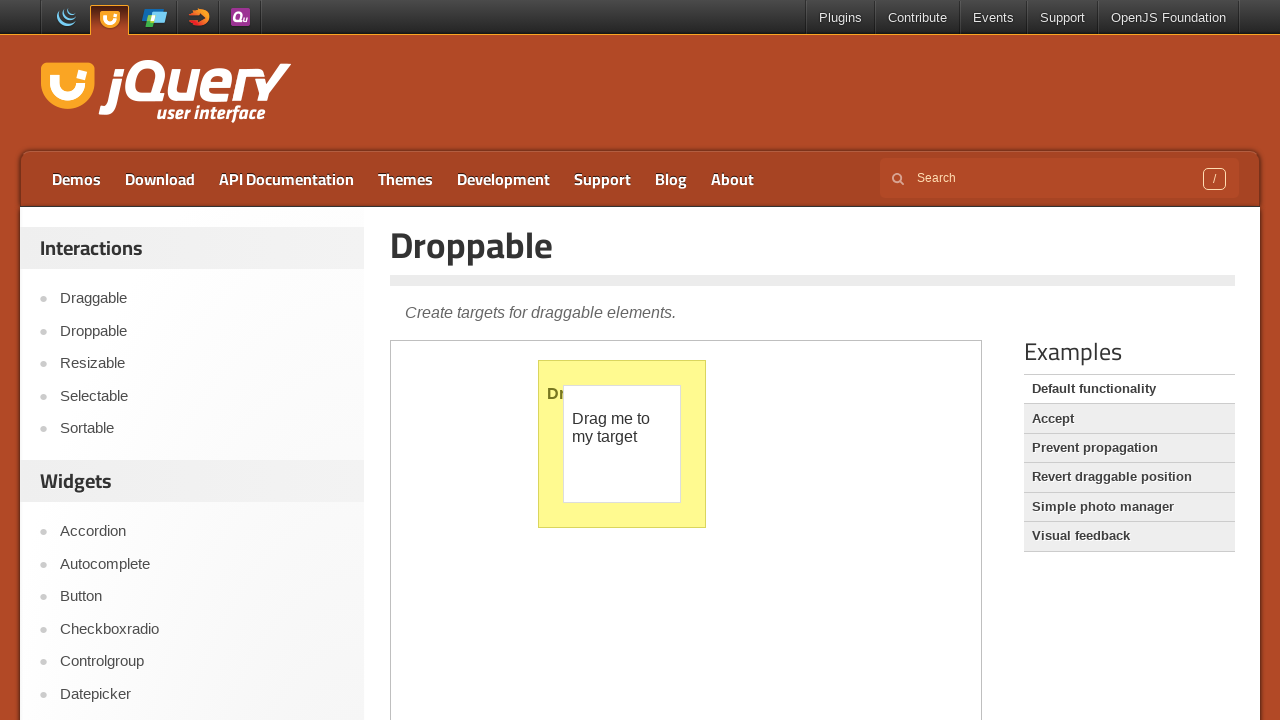

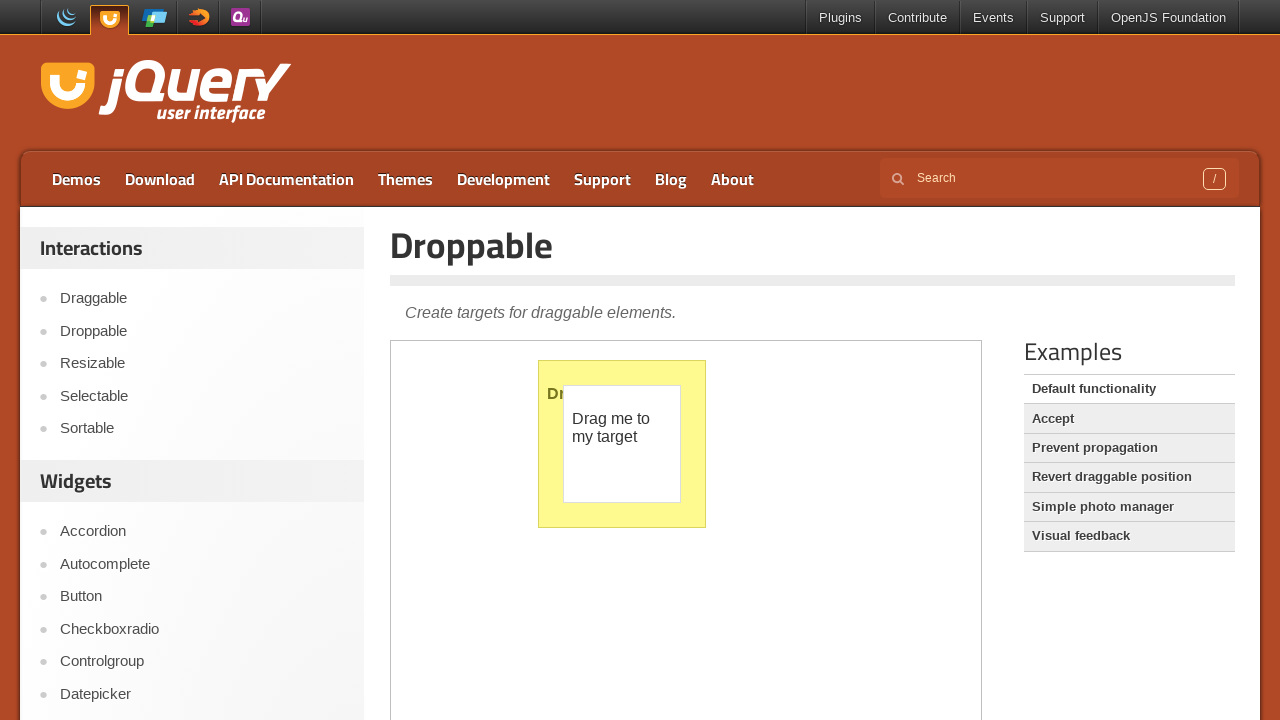